Tests handling a prompt alert by entering text and accepting it

Starting URL: https://the-internet.herokuapp.com/javascript_alerts

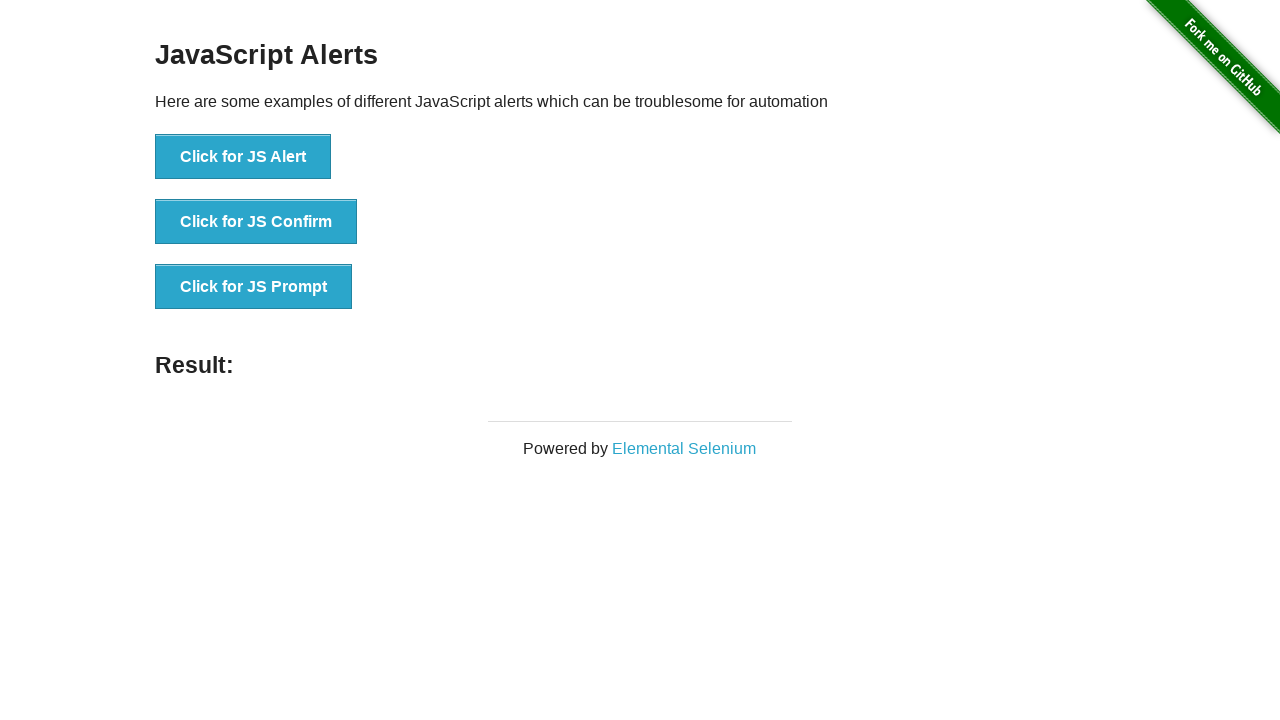

Set up dialog handler to accept prompt with text 'test'
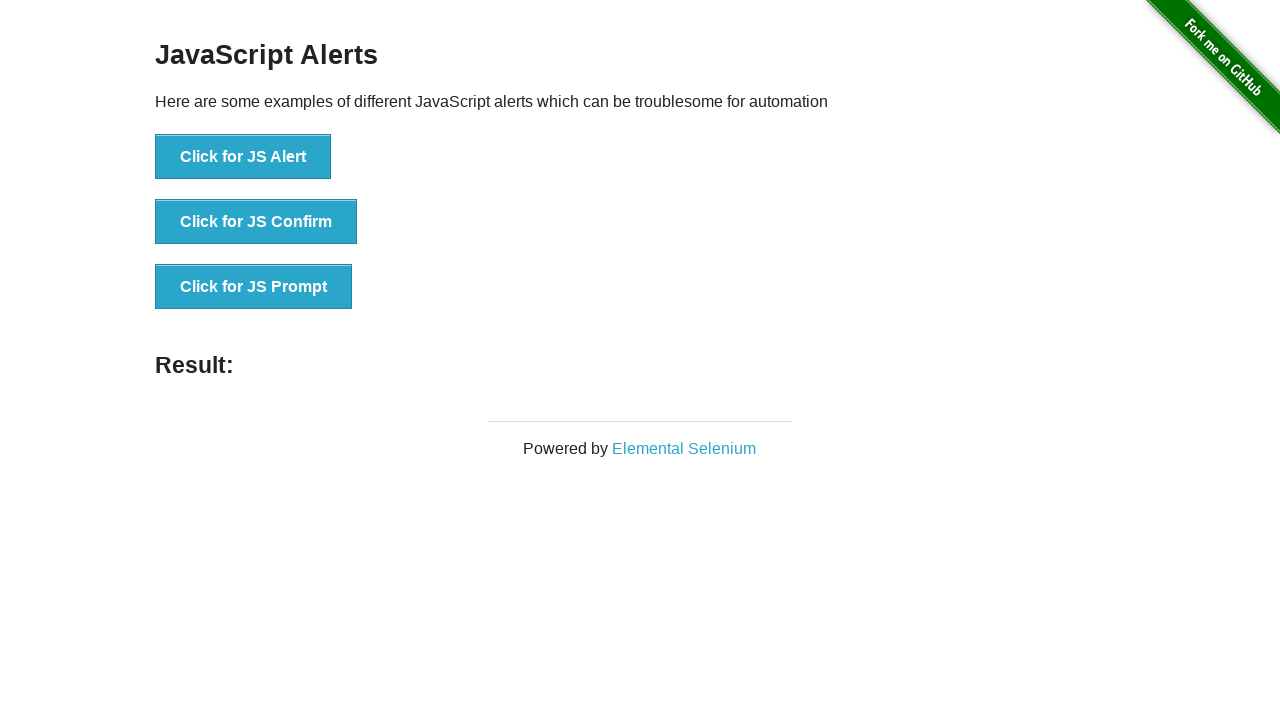

Clicked button to trigger prompt alert at (254, 287) on xpath=//*[@id='content']/div/ul/li[3]/button
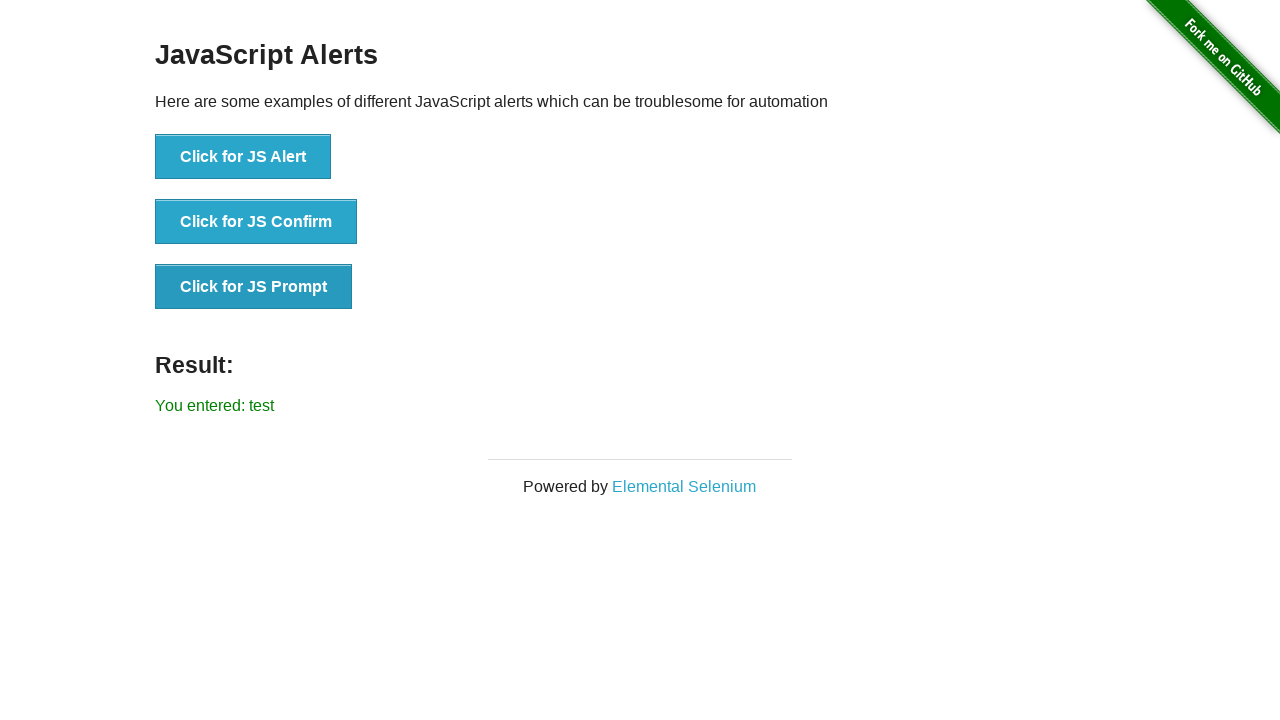

Result element appeared after accepting prompt
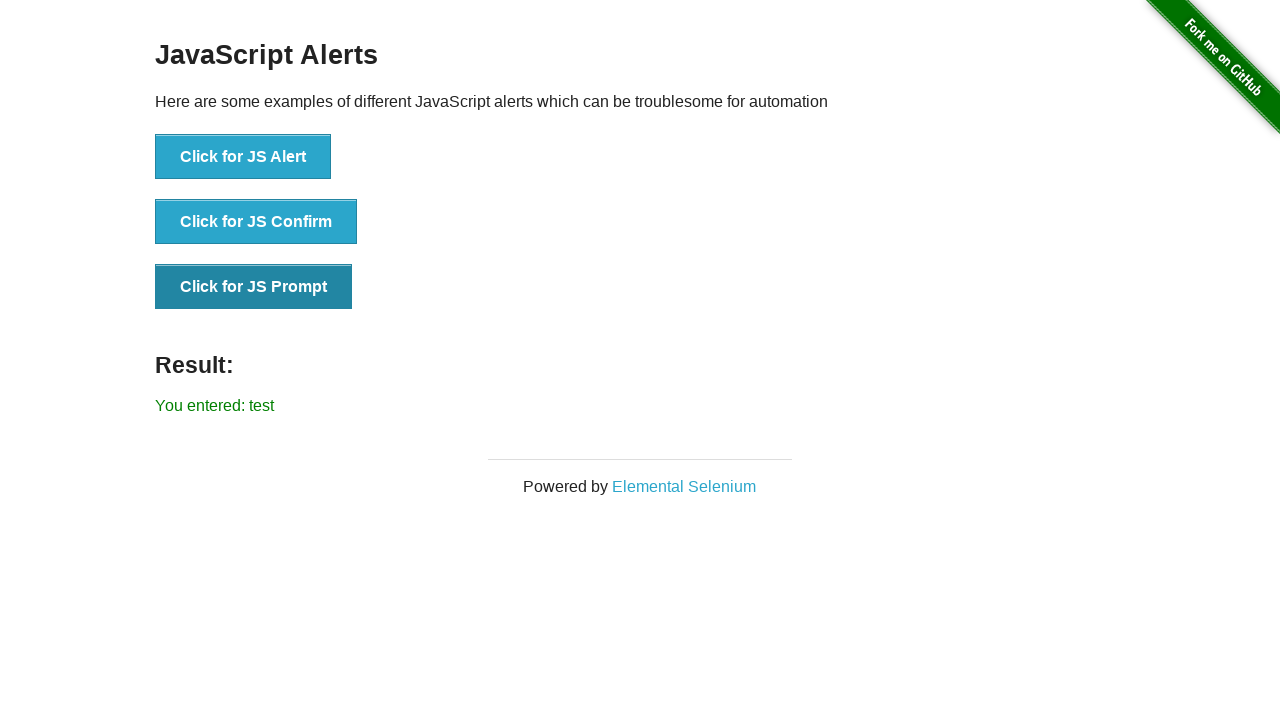

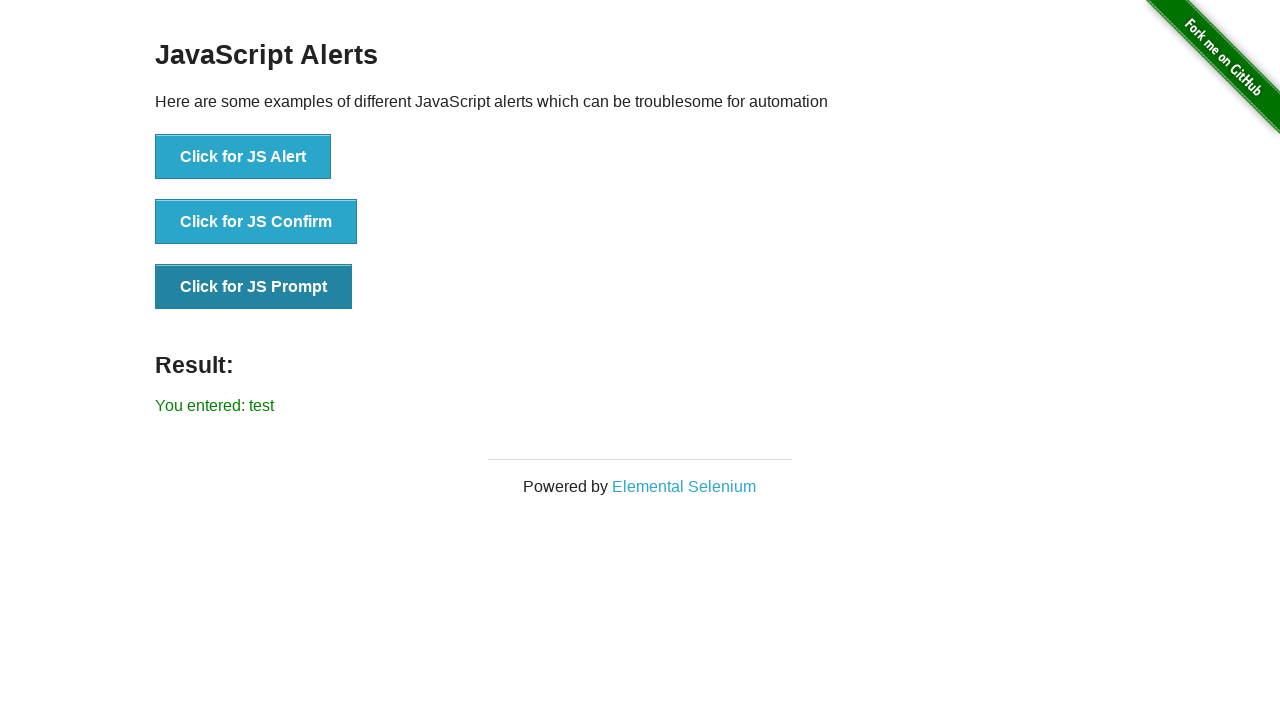